Tests form submission in W3Schools HTML editor by filling first and last name fields within an iframe and submitting the form

Starting URL: https://www.w3schools.com/html/tryit.asp?filename=tryhtml_form_submit

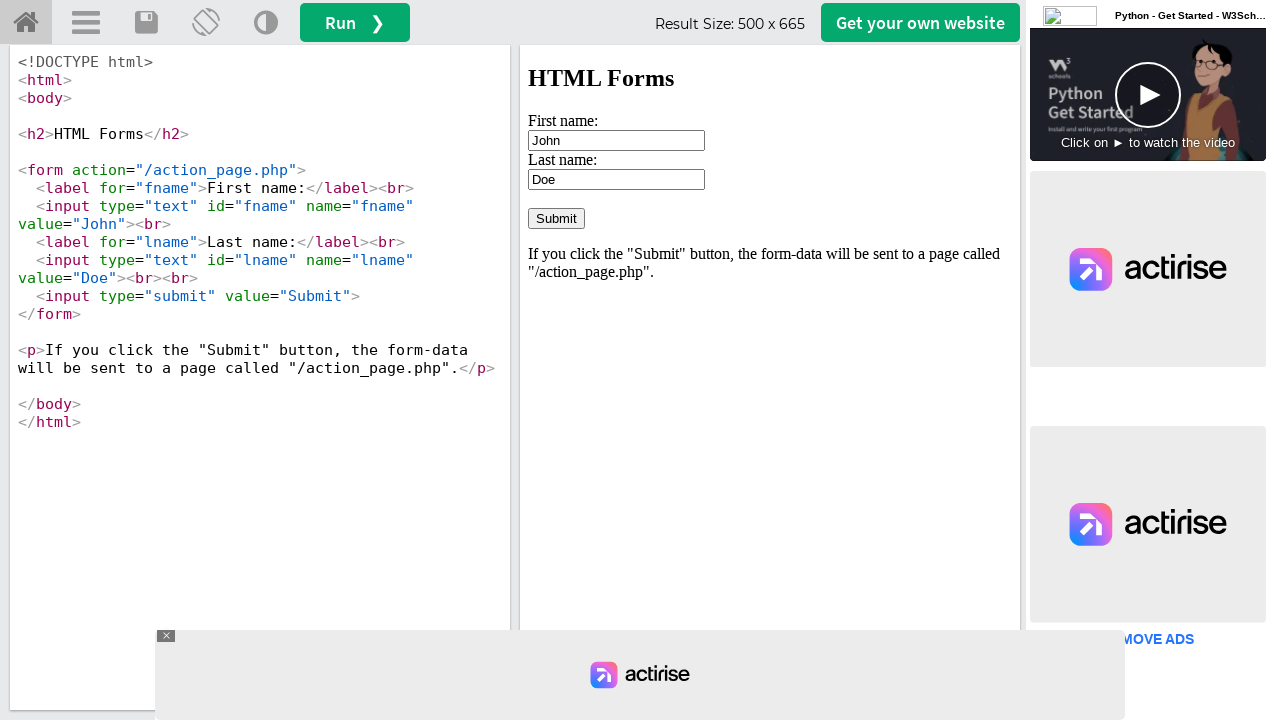

Located iframe with id 'iframeResult' containing the form
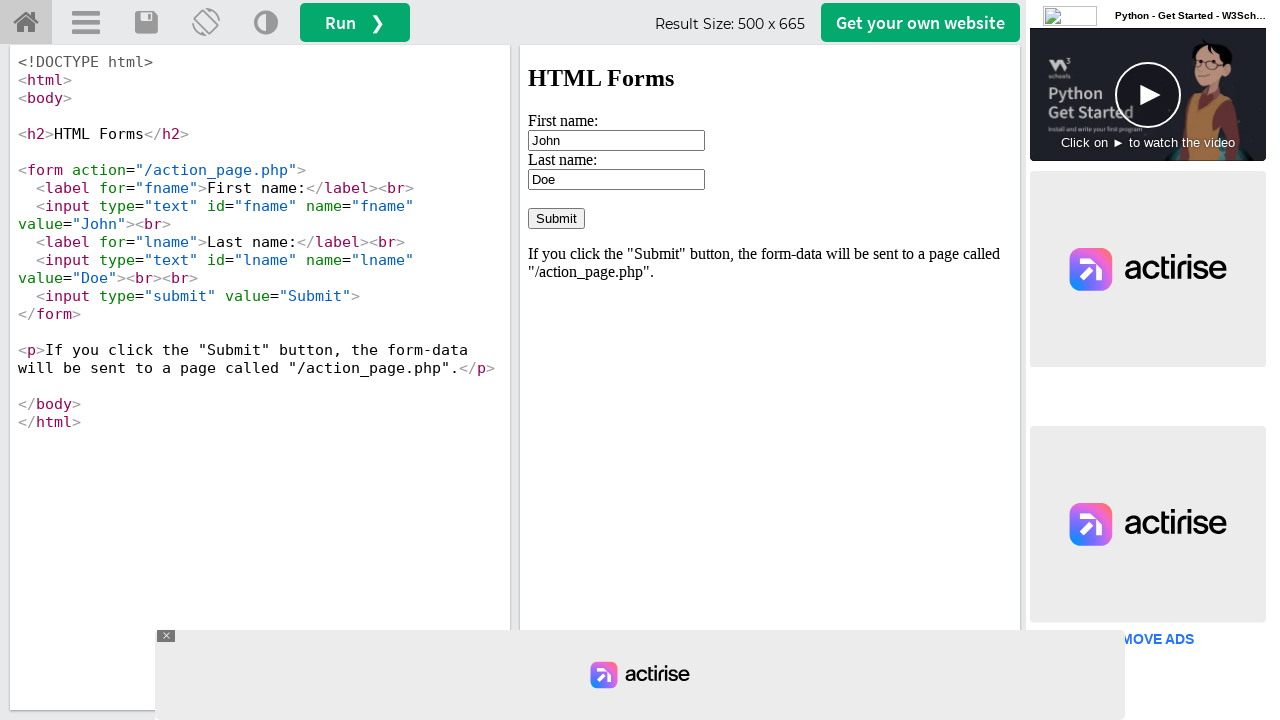

Cleared the first name field on iframe[id='iframeResult'] >> internal:control=enter-frame >> input[name='fname']
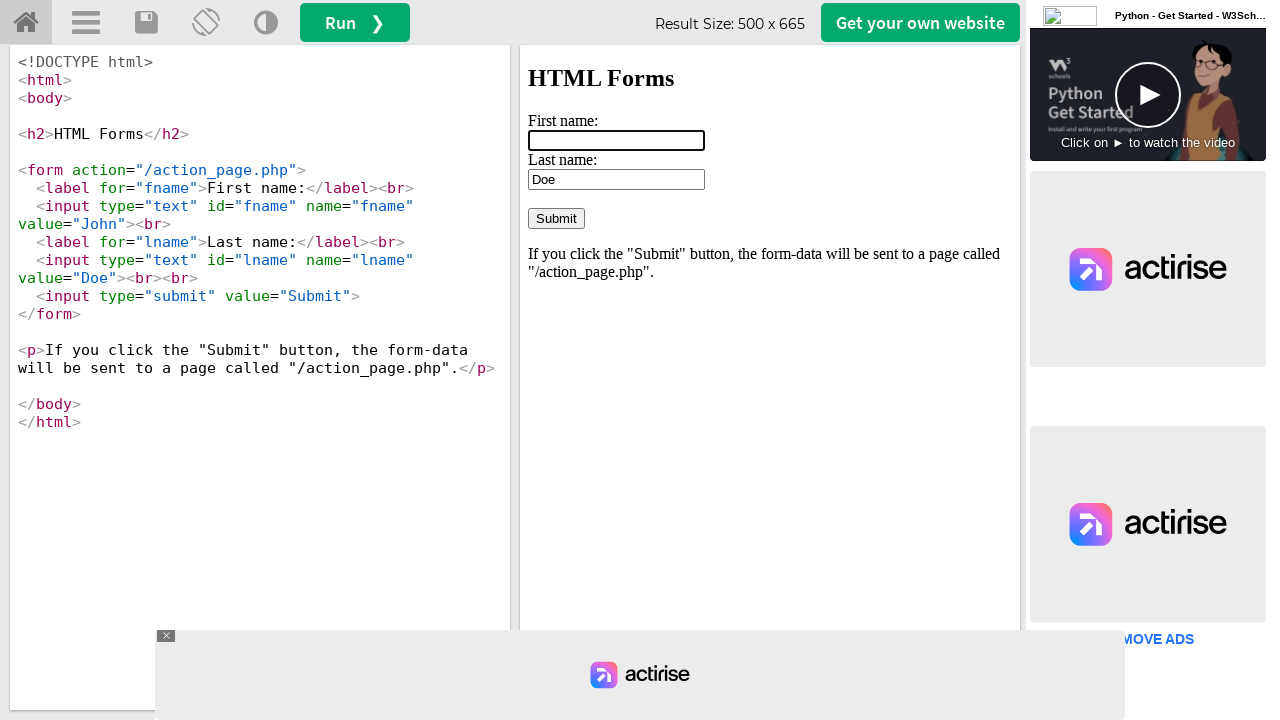

Filled first name field with 'abdul' on iframe[id='iframeResult'] >> internal:control=enter-frame >> input[name='fname']
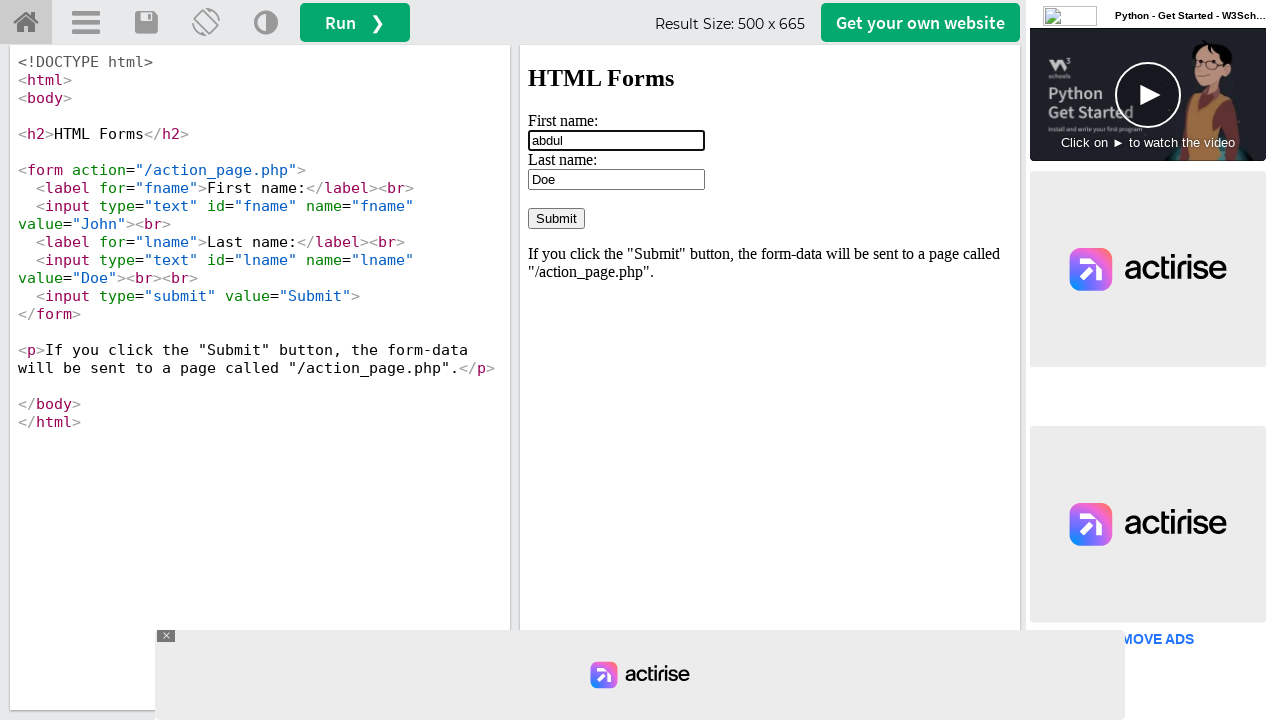

Cleared the last name field on iframe[id='iframeResult'] >> internal:control=enter-frame >> input[id='lname']
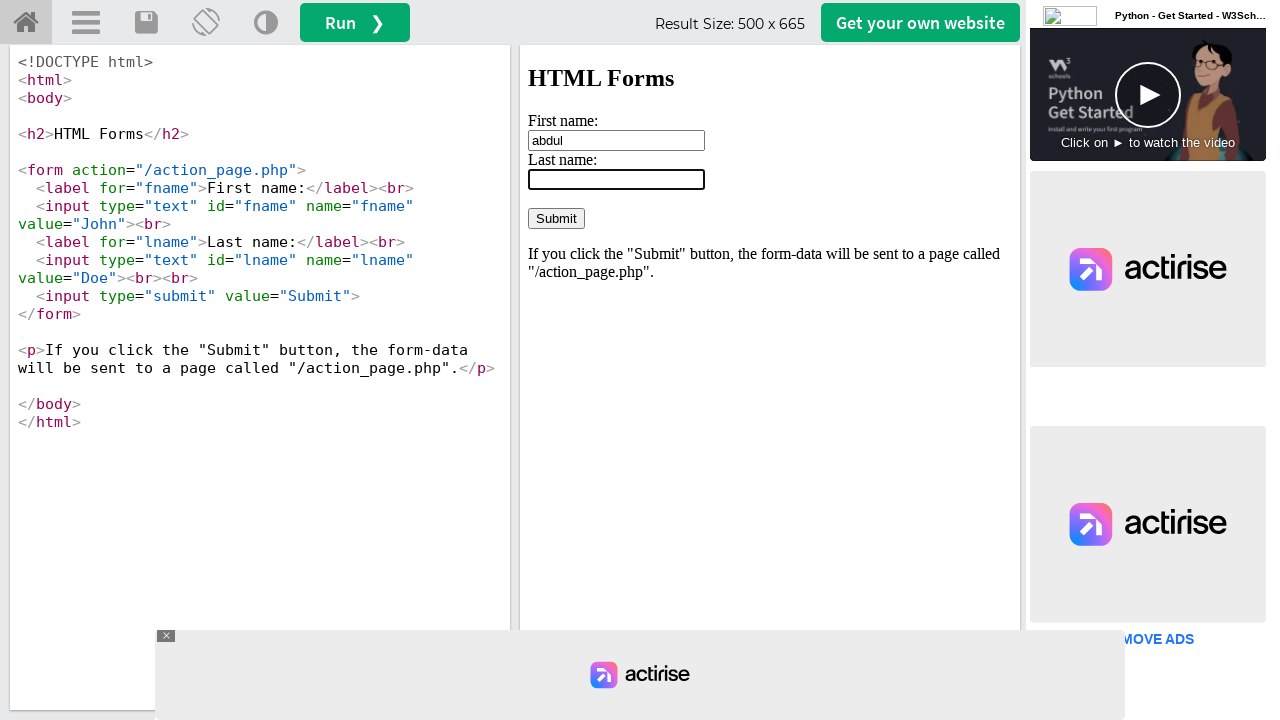

Filled last name field with 'kalam sir' on iframe[id='iframeResult'] >> internal:control=enter-frame >> input[id='lname']
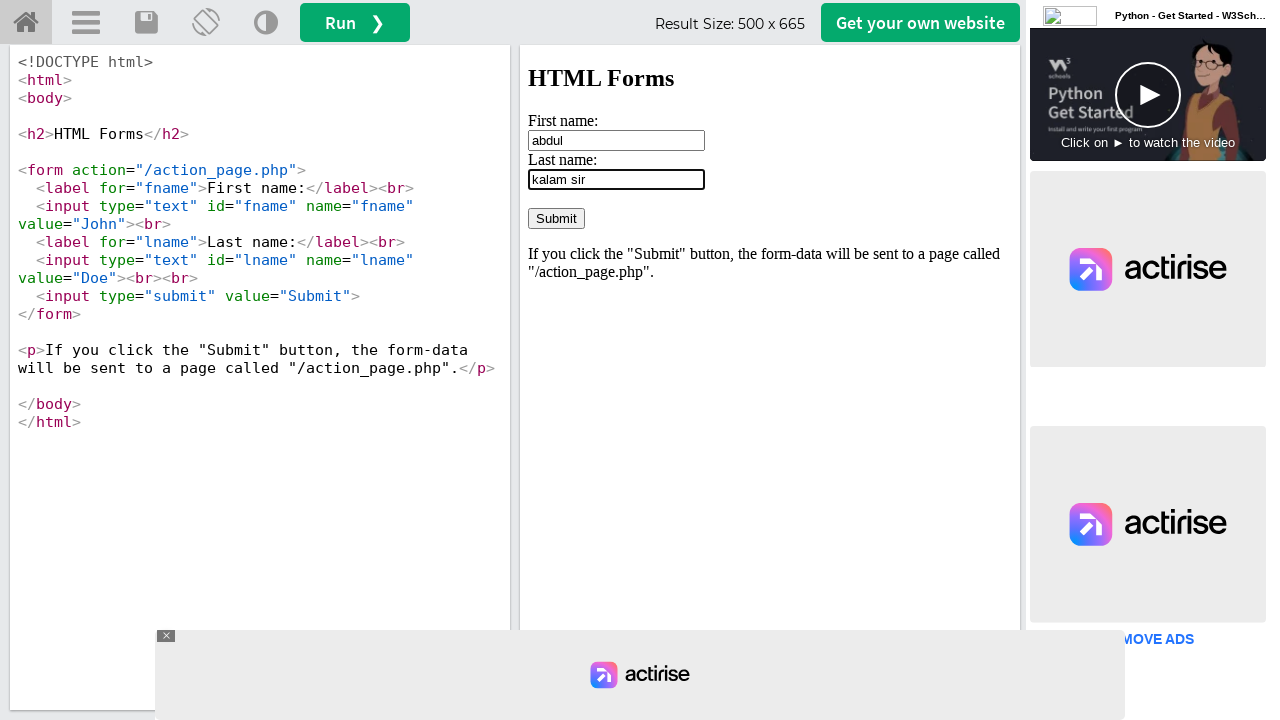

Clicked the form submit button at (556, 218) on iframe[id='iframeResult'] >> internal:control=enter-frame >> input[type='submit'
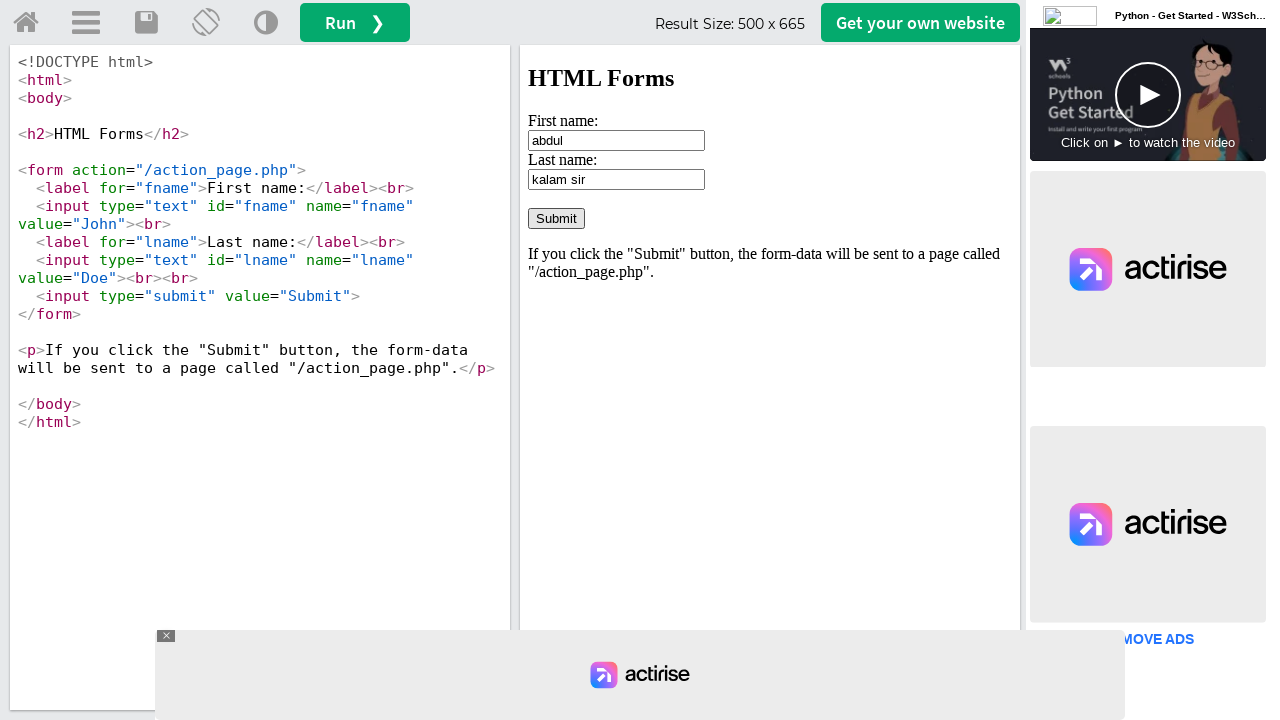

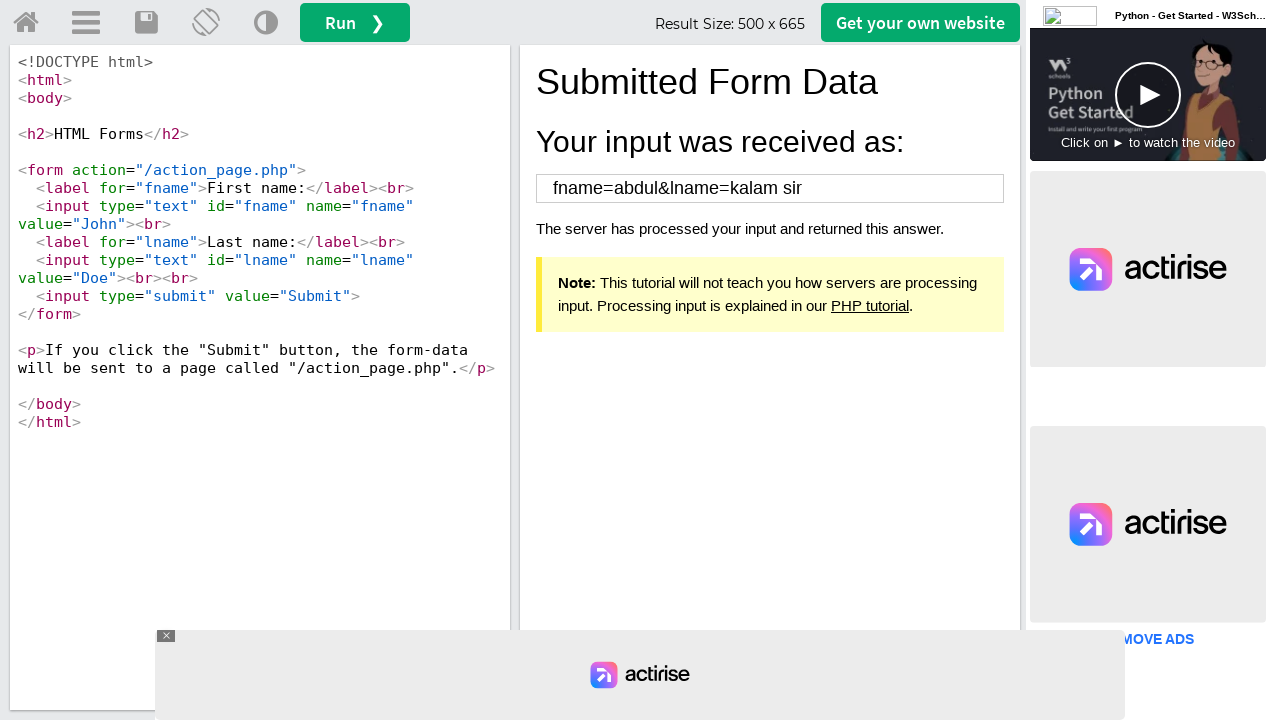